Tests JavaScript alerts by triggering and interacting with different types of alerts including simple alert, confirm, and prompt

Starting URL: https://the-internet.herokuapp.com

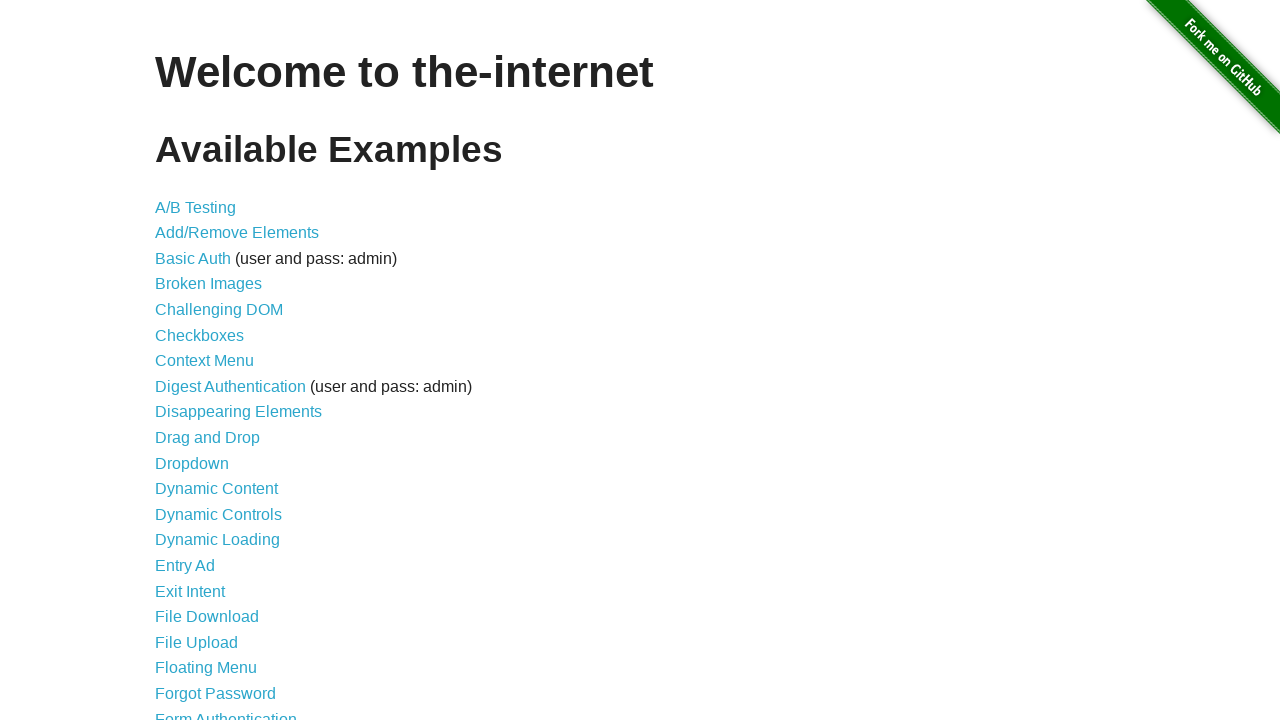

Clicked on JavaScript Alerts link at (214, 361) on xpath=//a[normalize-space()='JavaScript Alerts']
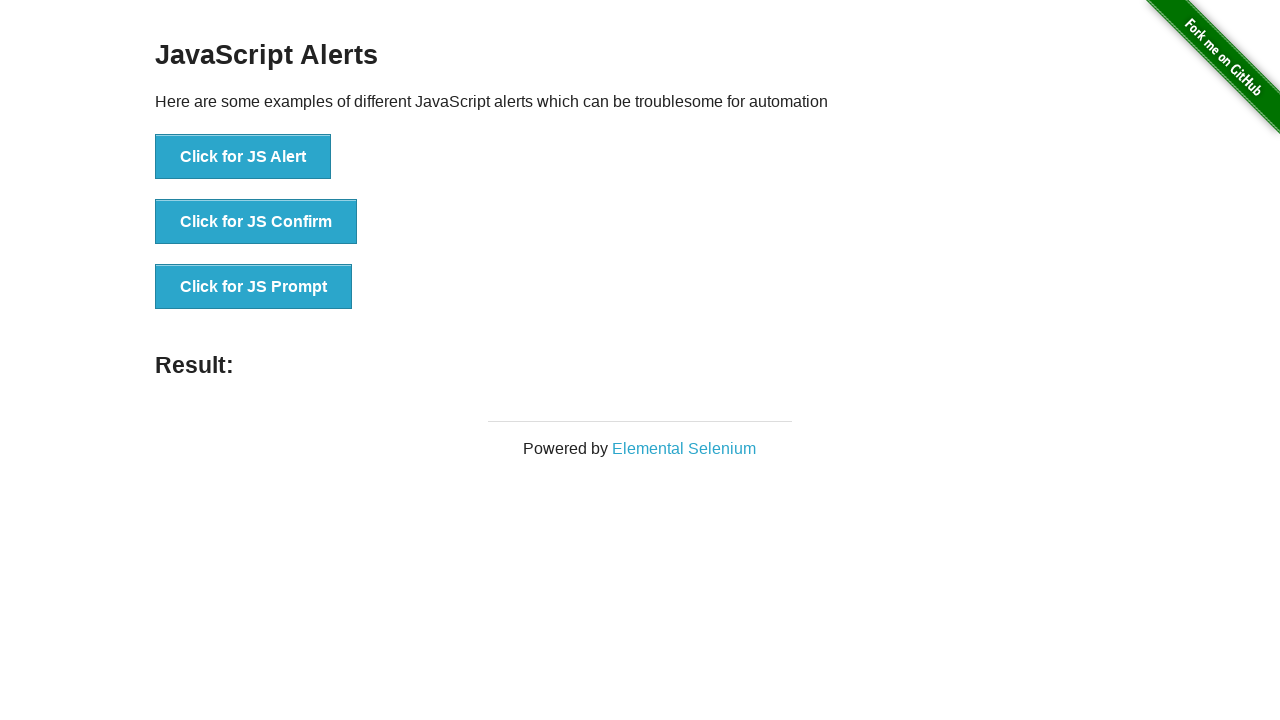

Clicked button to trigger JavaScript alert at (243, 157) on xpath=//button[@onclick='jsAlert()']
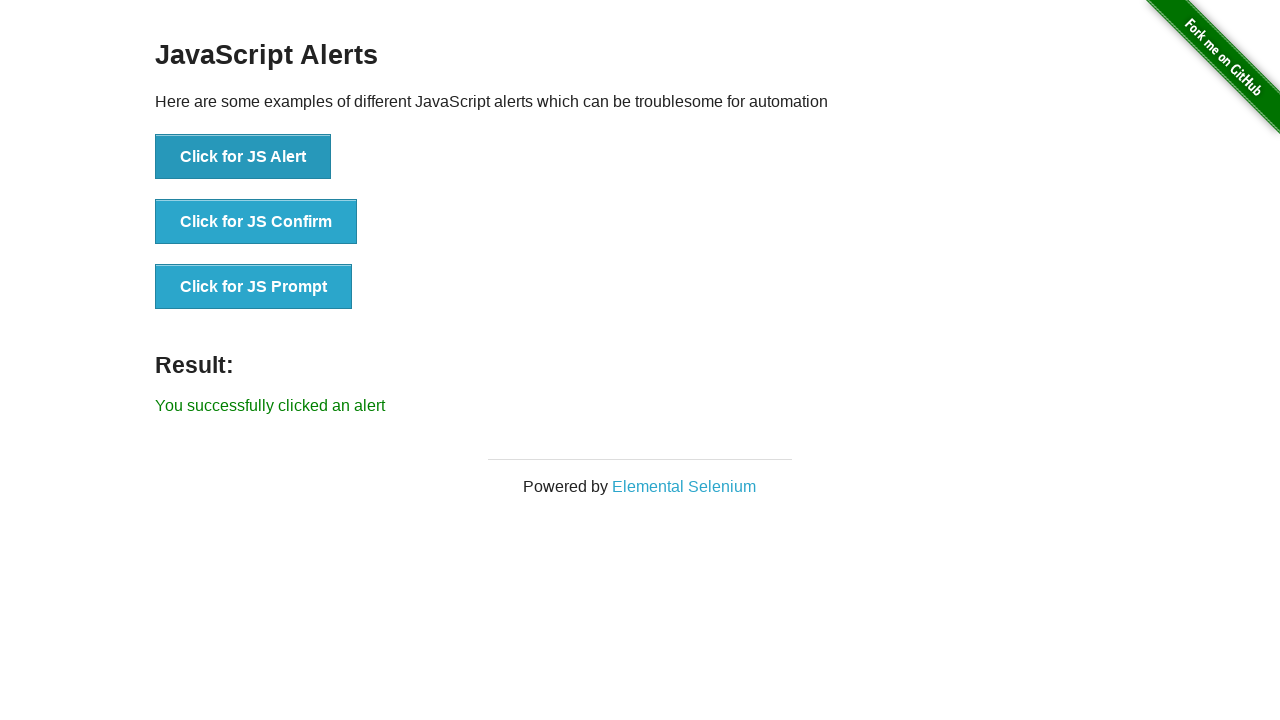

Accepted JavaScript alert dialog
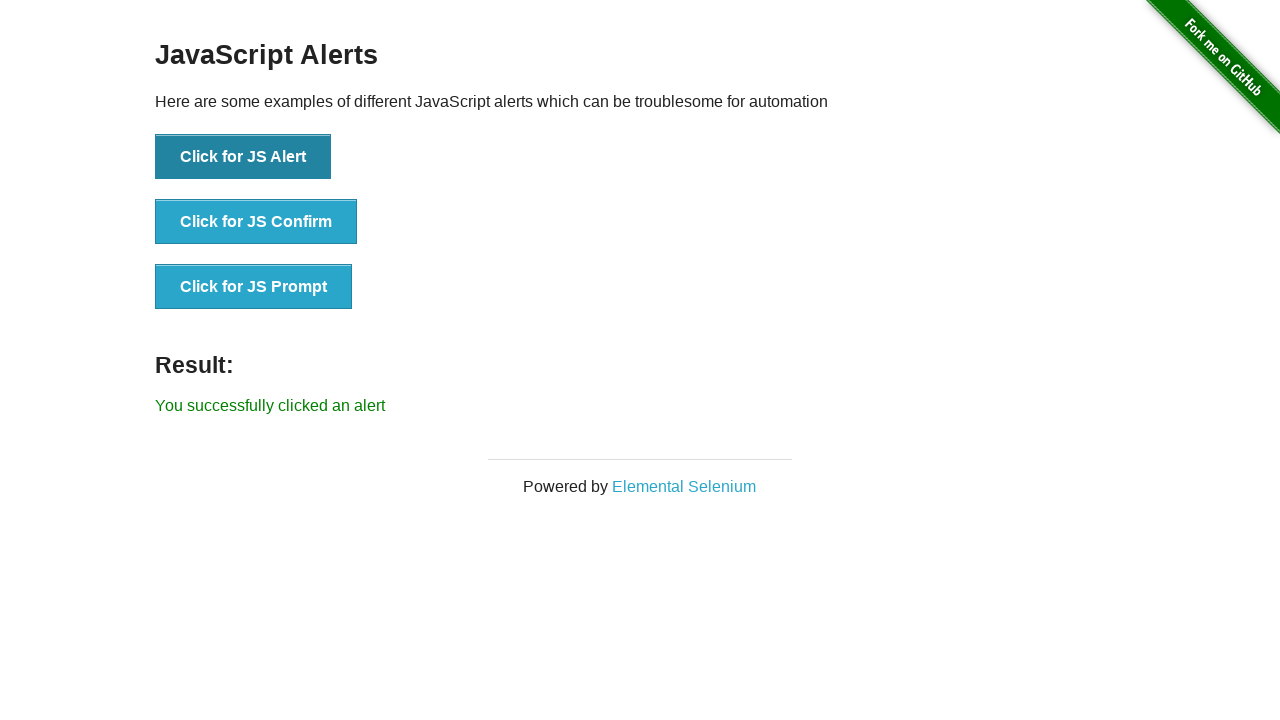

Clicked button to trigger JavaScript confirm dialog at (256, 222) on xpath=//button[@onclick='jsConfirm()']
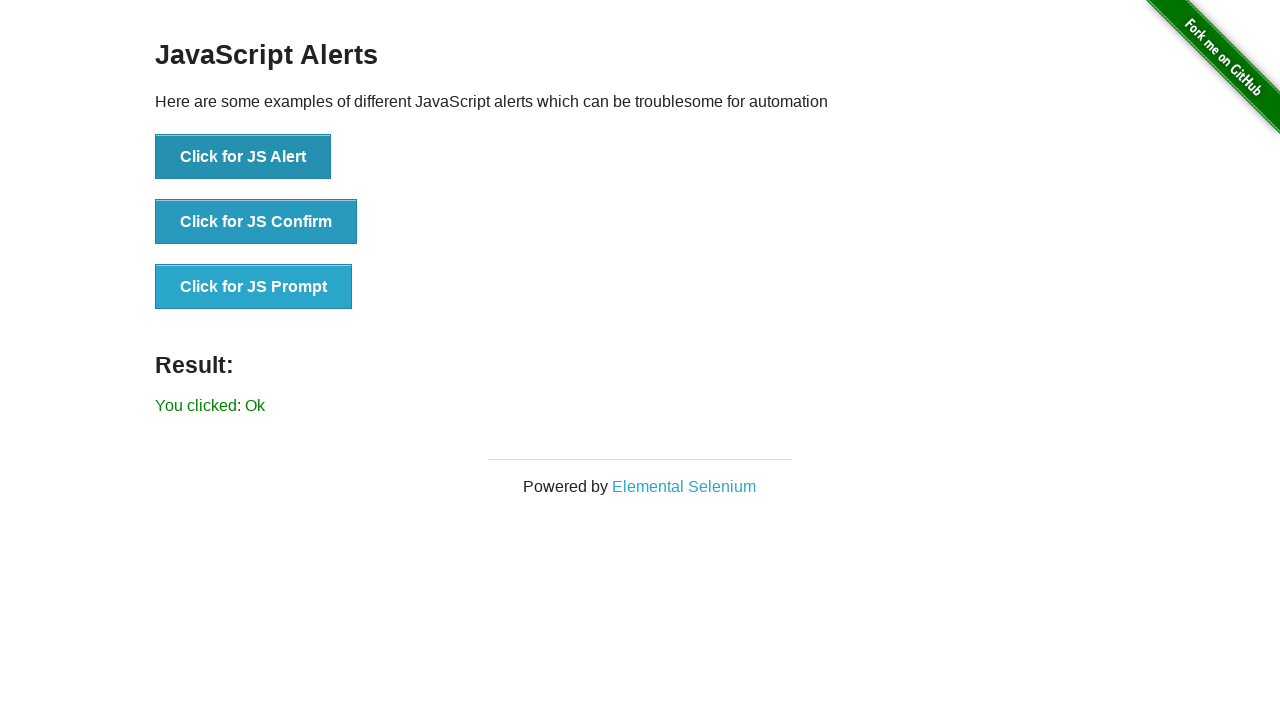

Accepted JavaScript confirm dialog
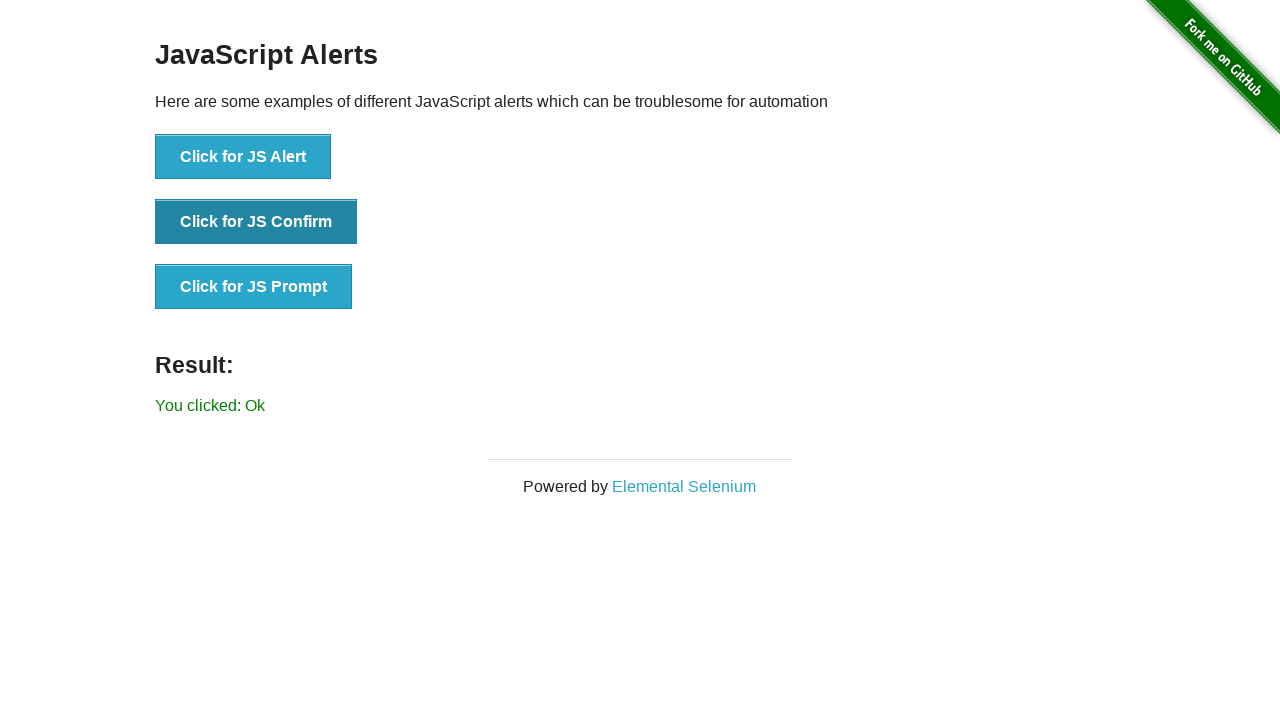

Clicked button to trigger JavaScript prompt dialog at (254, 287) on xpath=//button[@onclick='jsPrompt()']
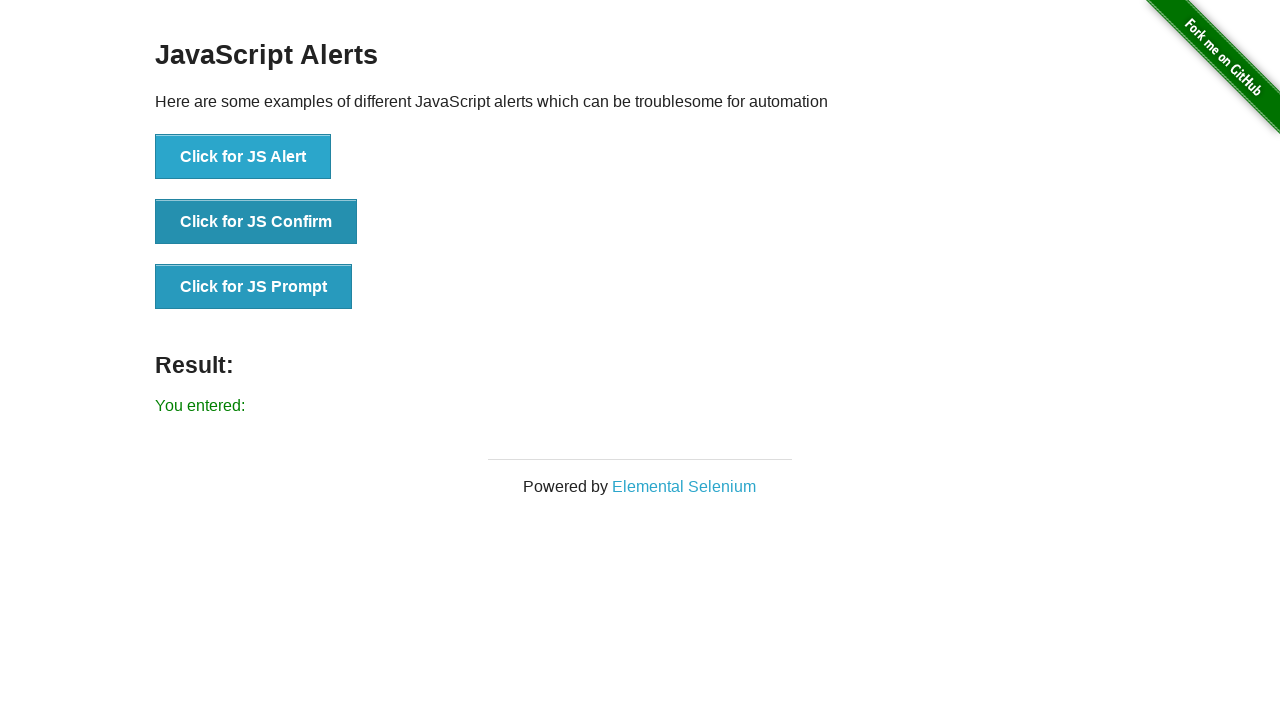

Accepted JavaScript prompt dialog with text 'I am Sarath'
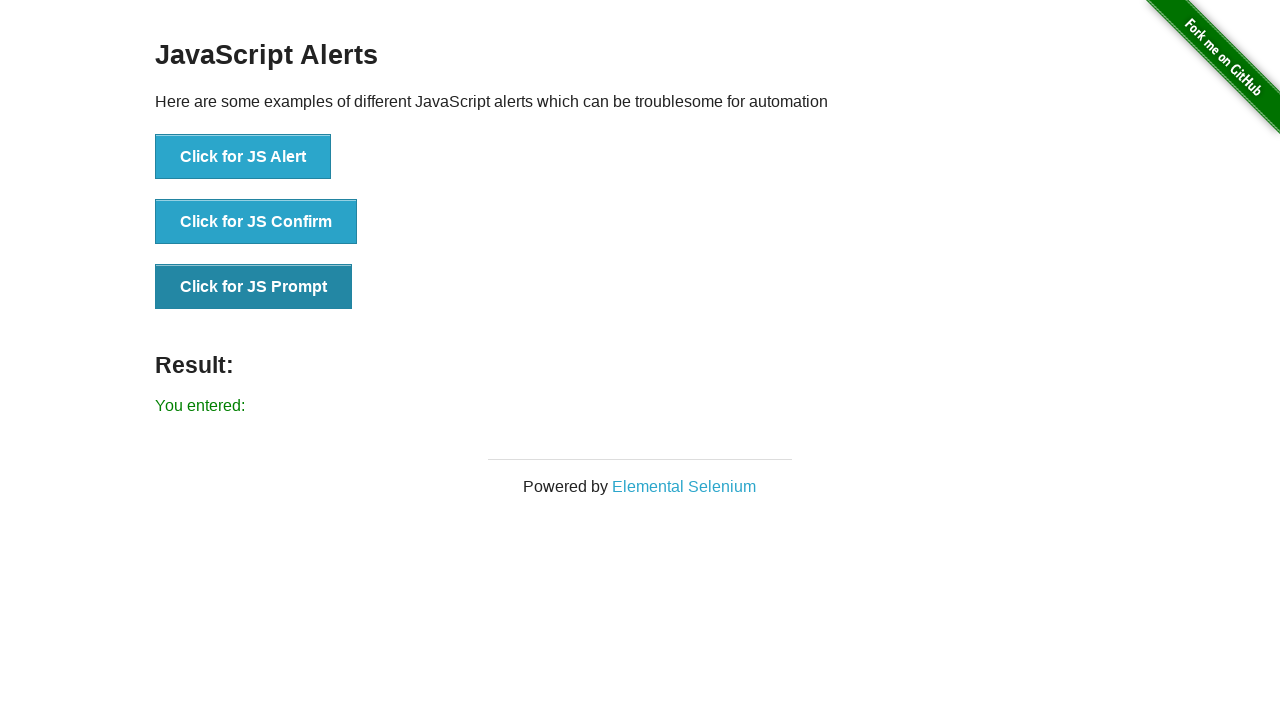

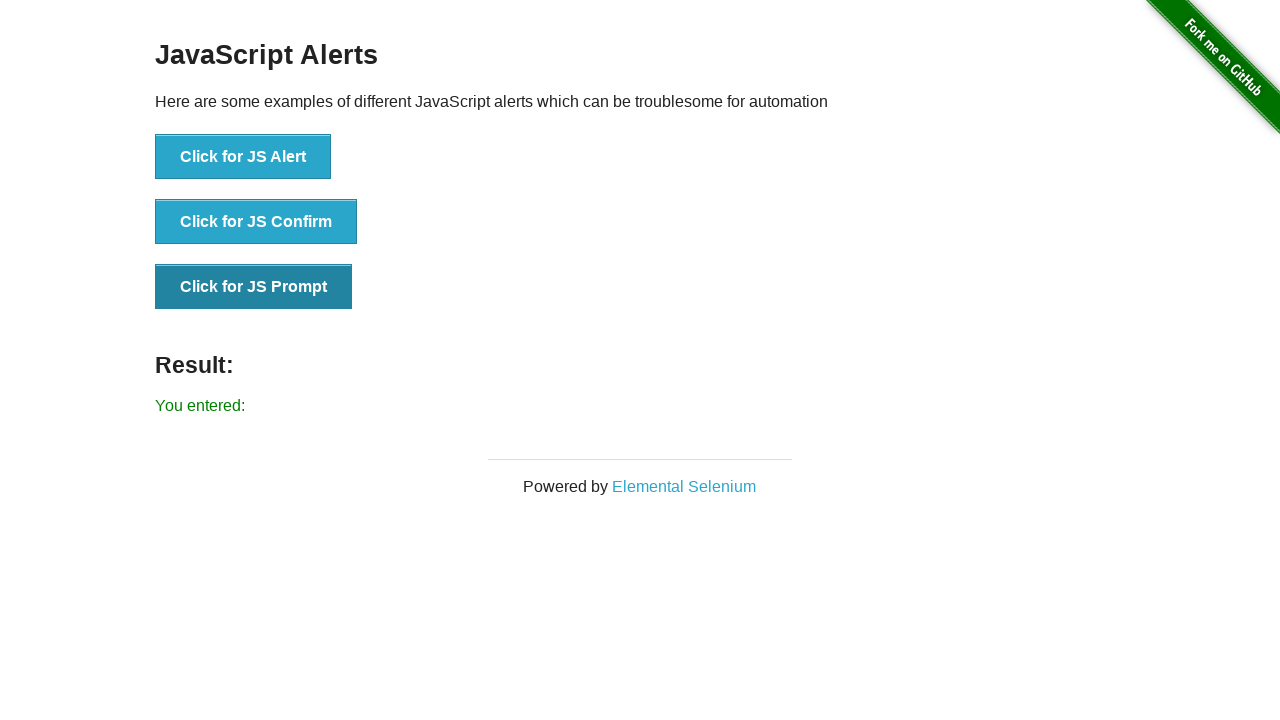